Tests dynamic element loading by clicking a button that reveals a box, then waits for the box to become visible and verifies it appears

Starting URL: https://www.selenium.dev/selenium/web/dynamic.html

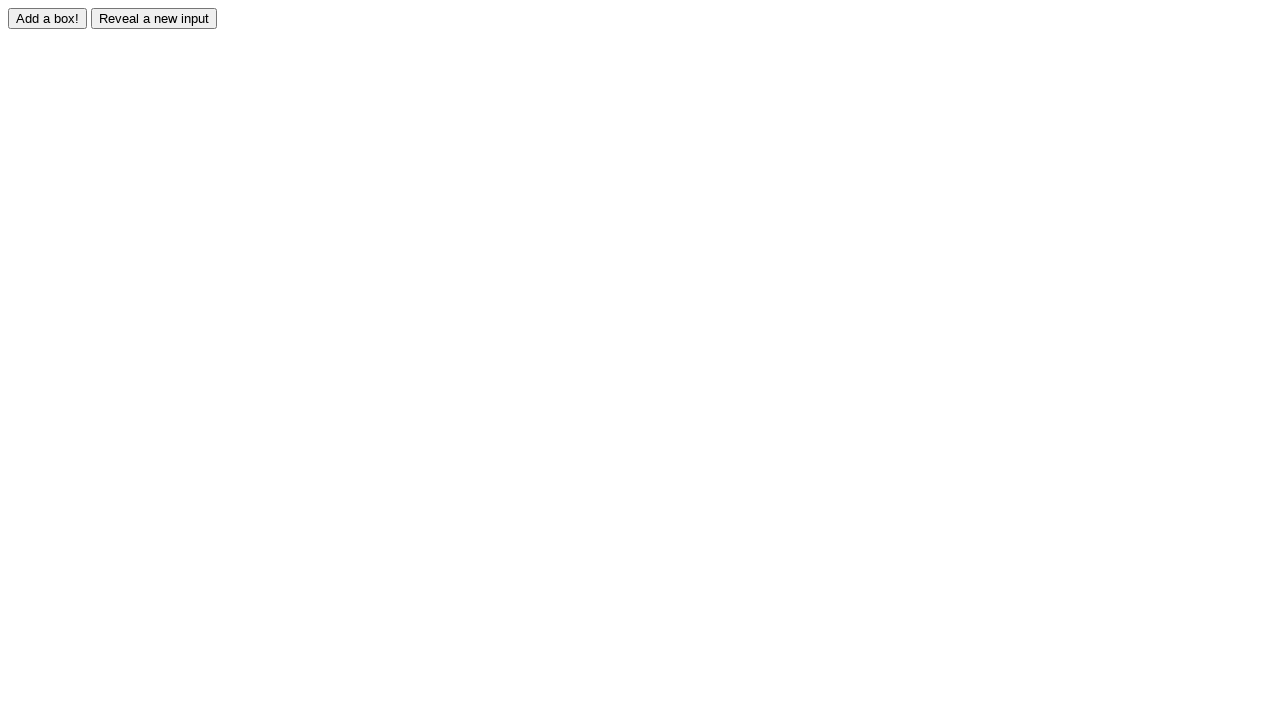

Clicked the button to reveal the dynamic box at (48, 18) on #adder
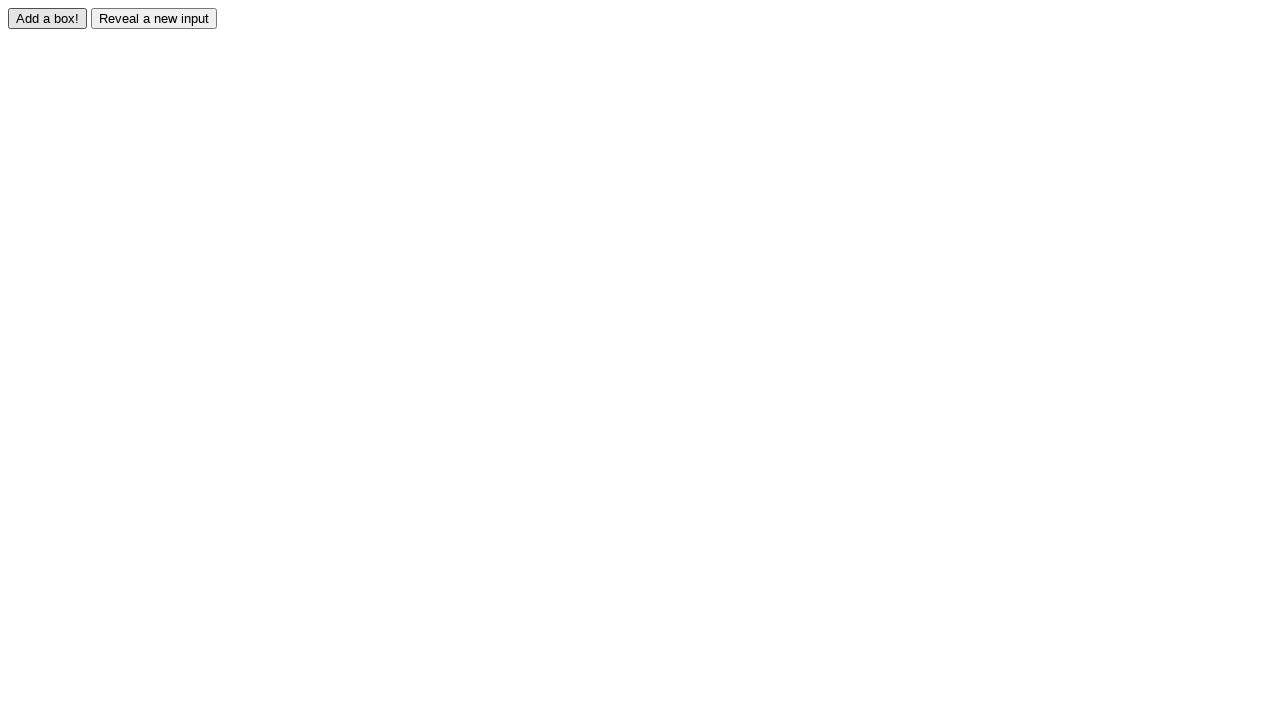

Dynamic box became visible
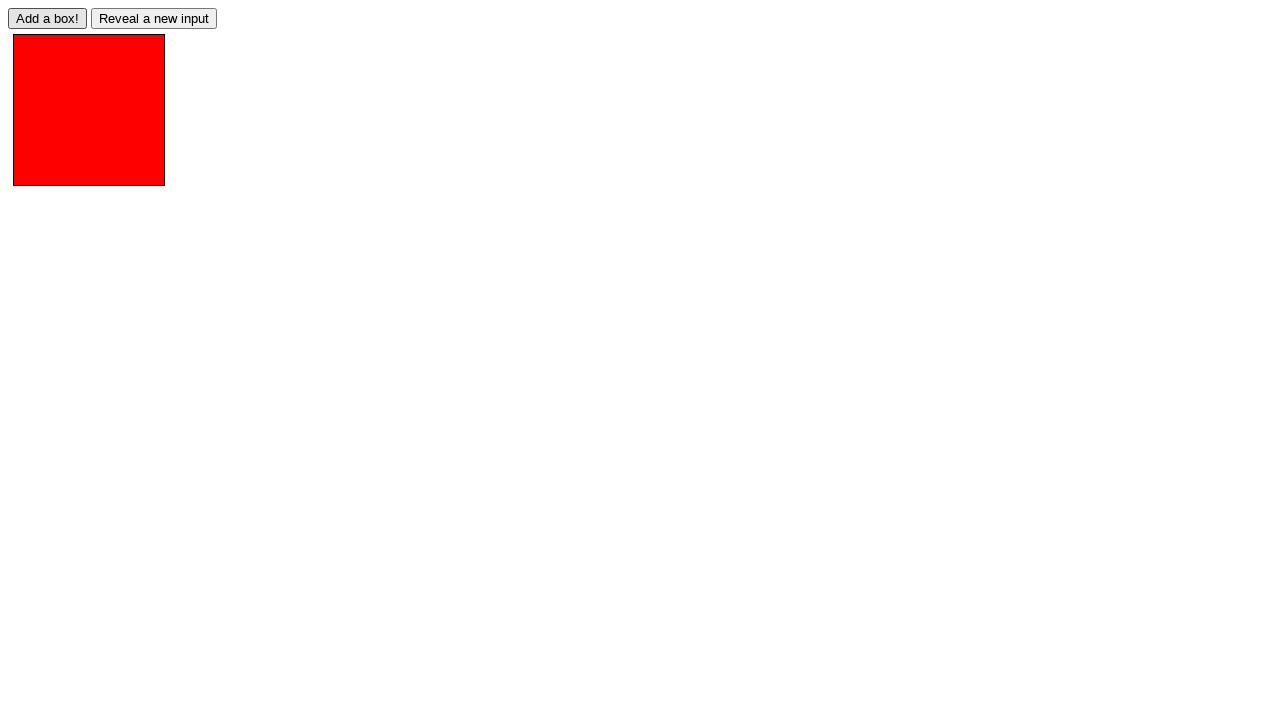

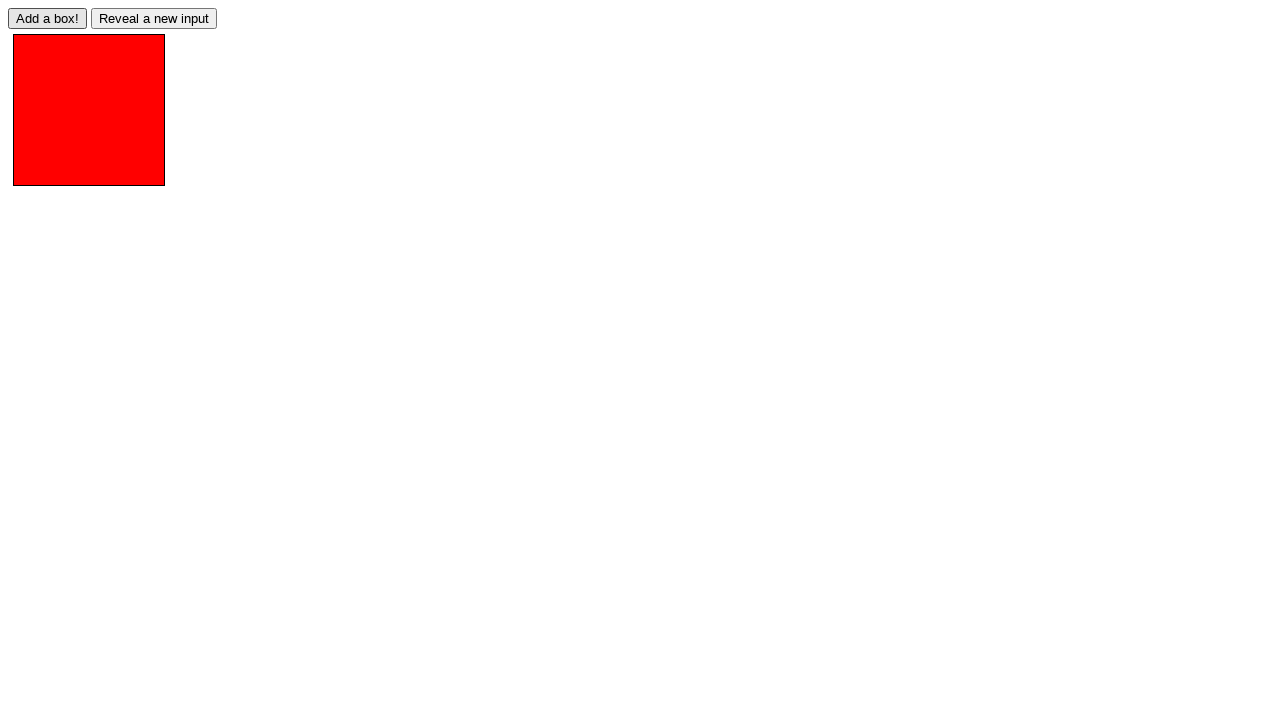